Navigates to a page, switches to an iframe, and locates all links within the iframe

Starting URL: https://www.automationtestinginsider.com/2019/08/textarea-textarea-element-defines-multi.html

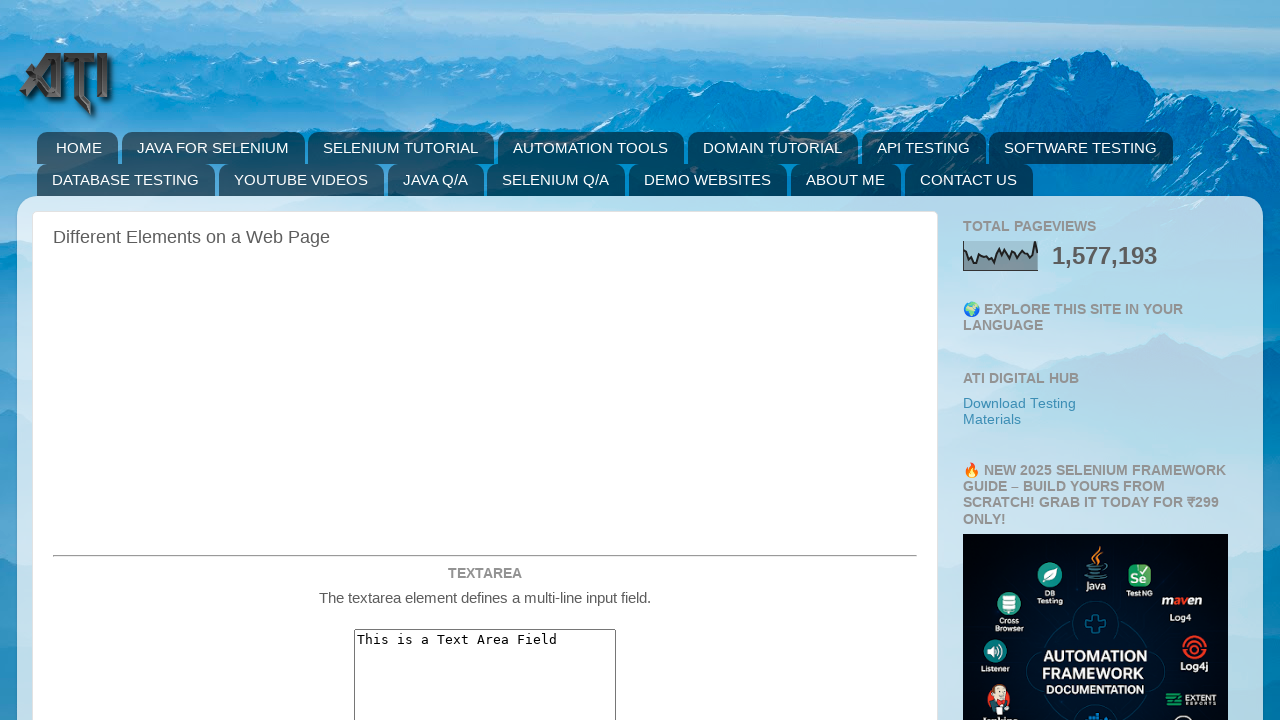

Navigated to textarea test page
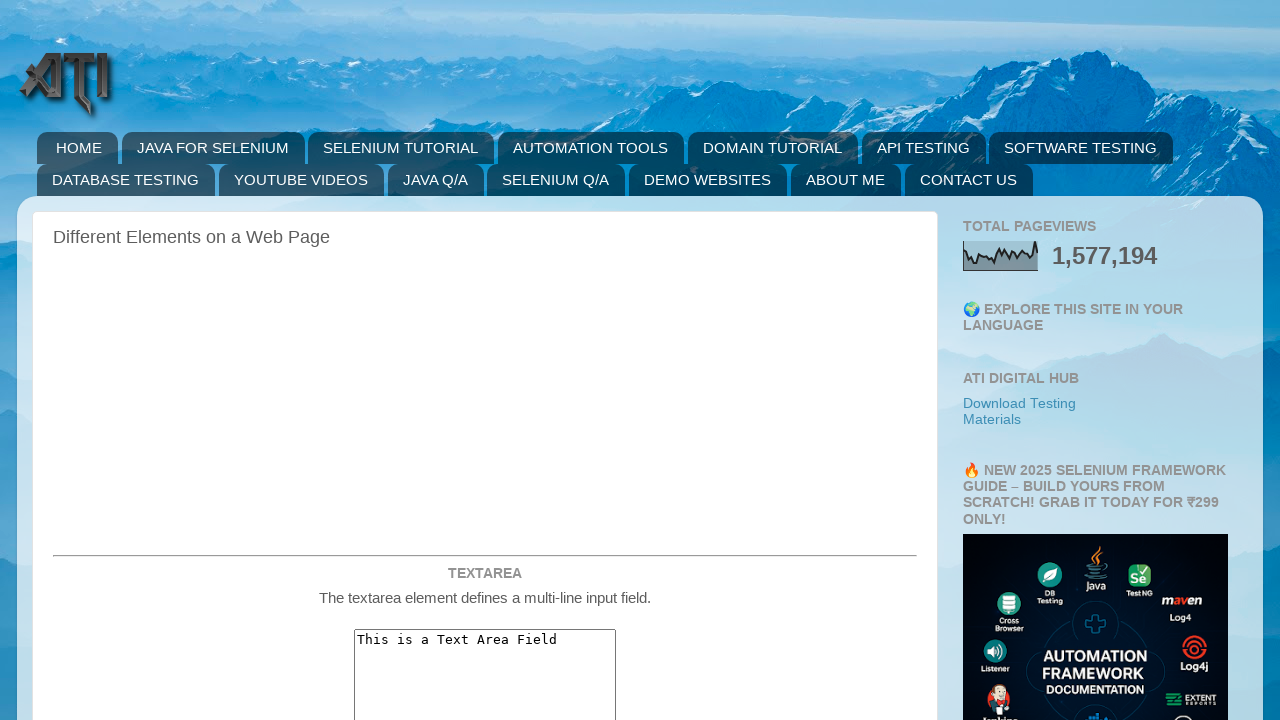

Located iframe with name 'iframe_a'
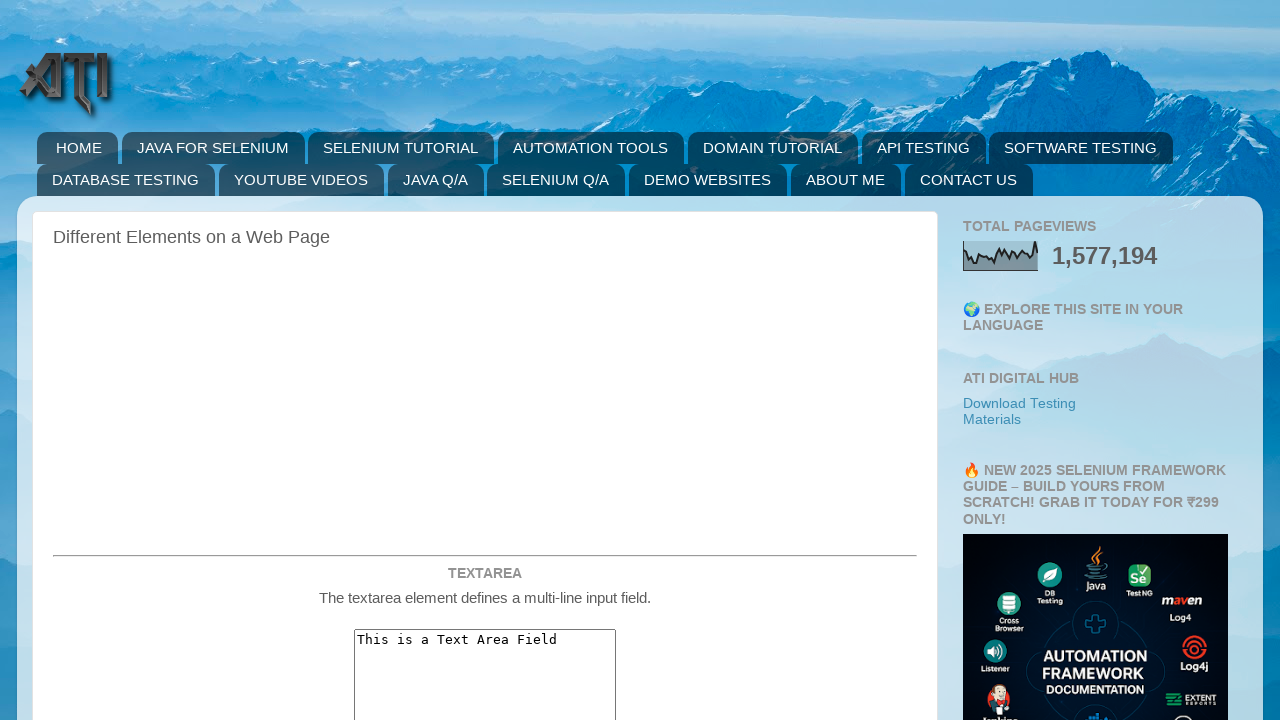

Waited for iframe body content to load
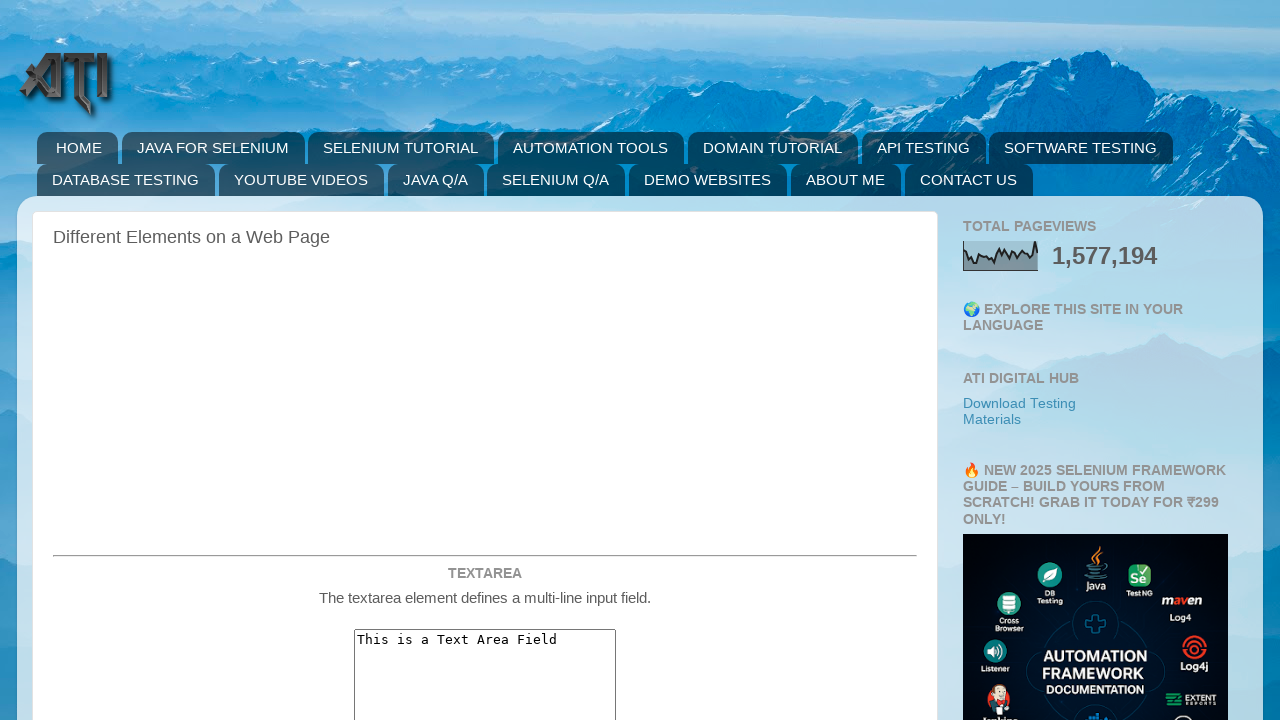

Located all links within iframe - found 54 links
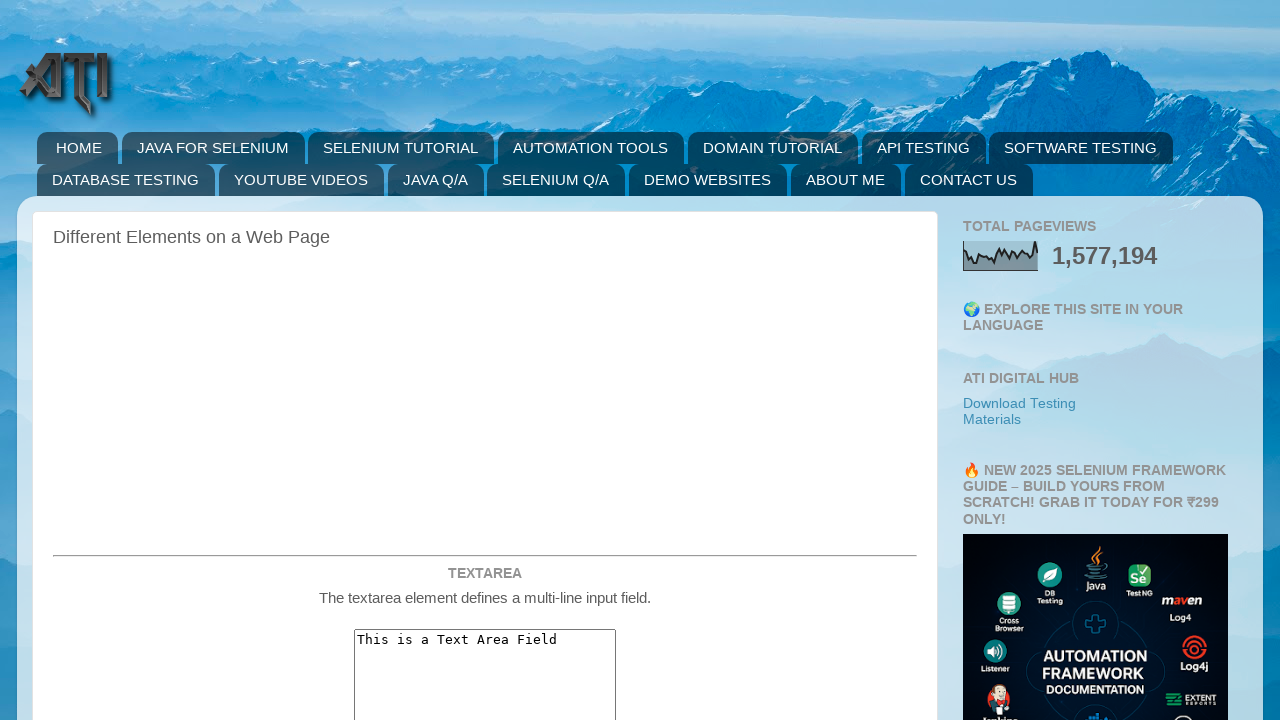

Verified that links were found in iframe
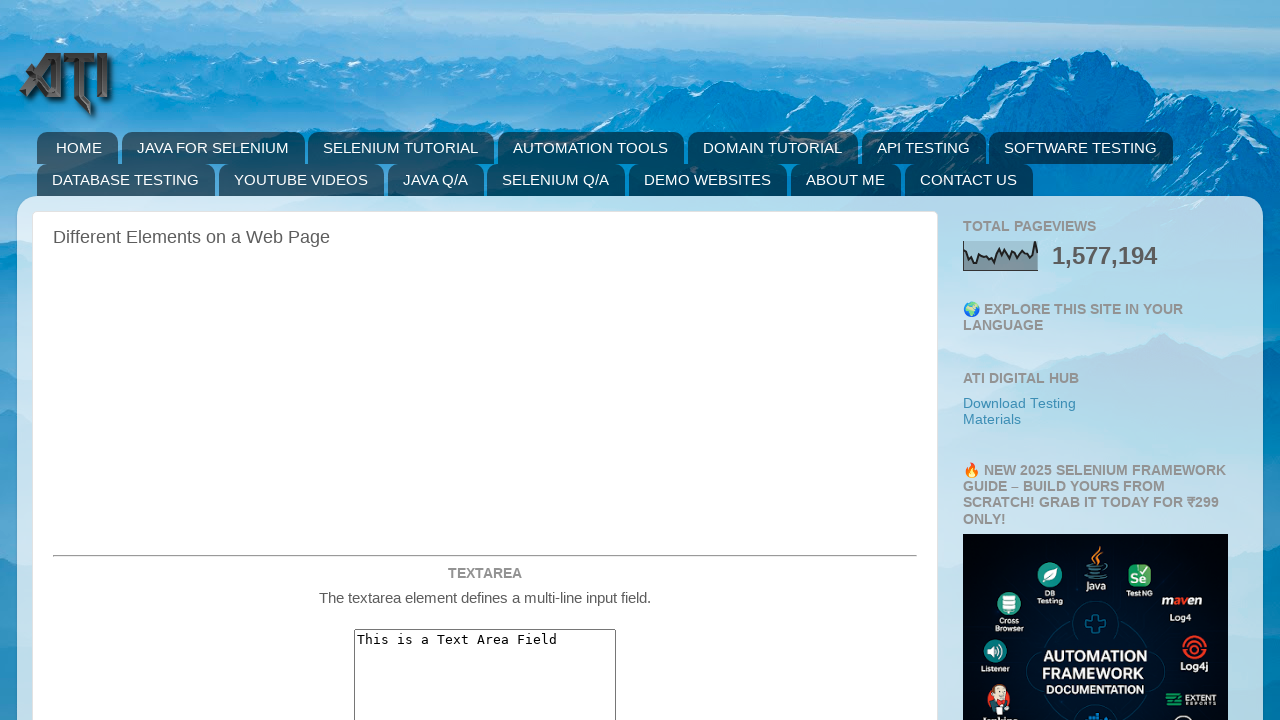

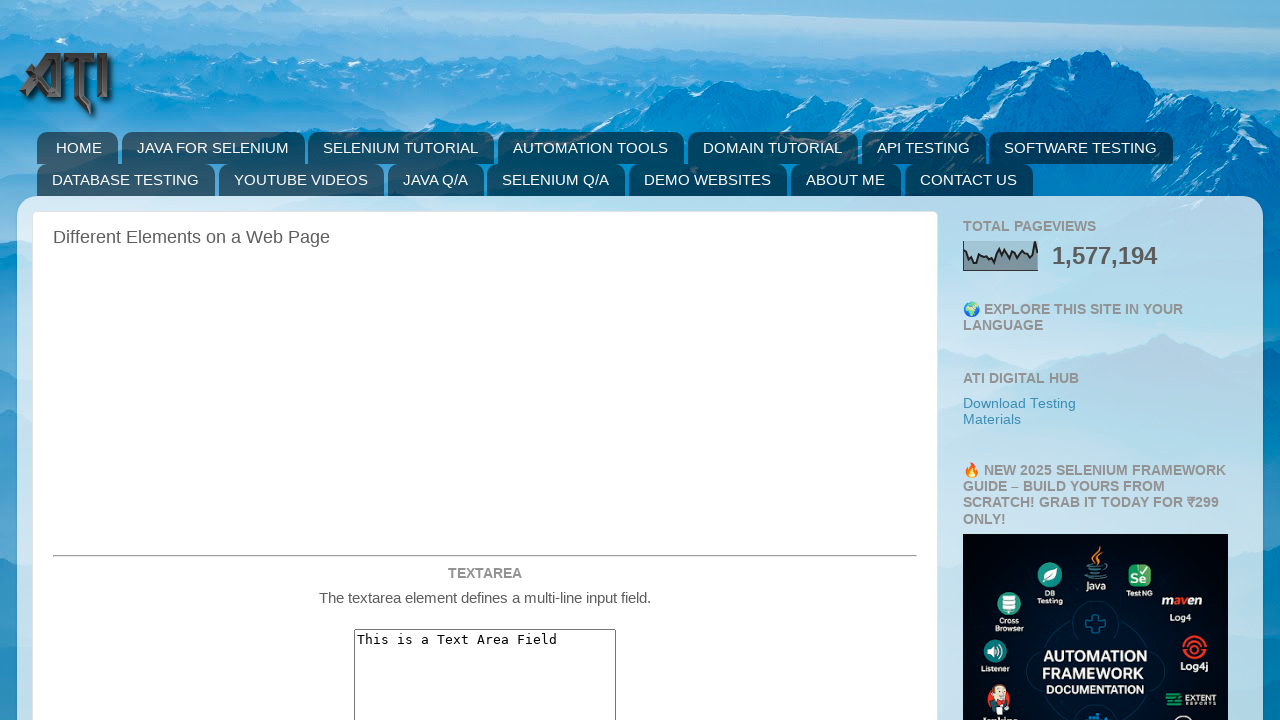